Tests popup window handling by opening a popup window, switching to it, and closing it

Starting URL: https://omayo.blogspot.com/

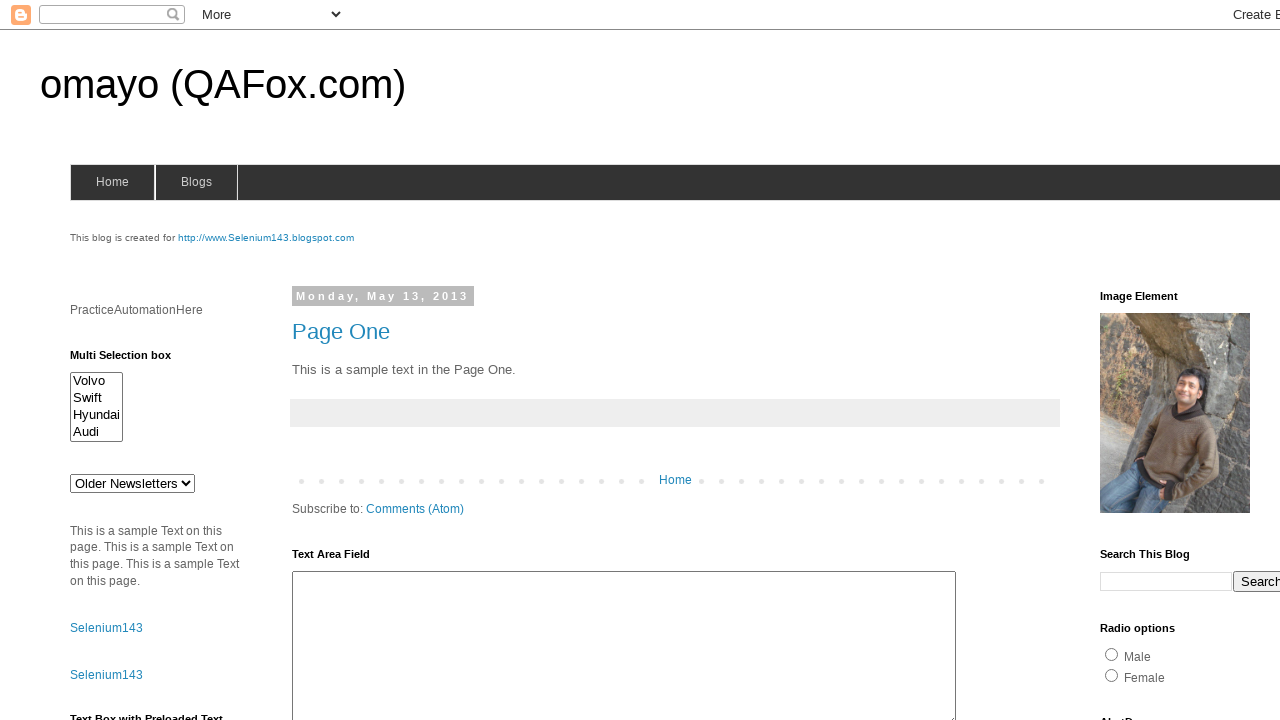

Clicked 'Open a popup window' link at (132, 360) on xpath=//a[.='Open a popup window']
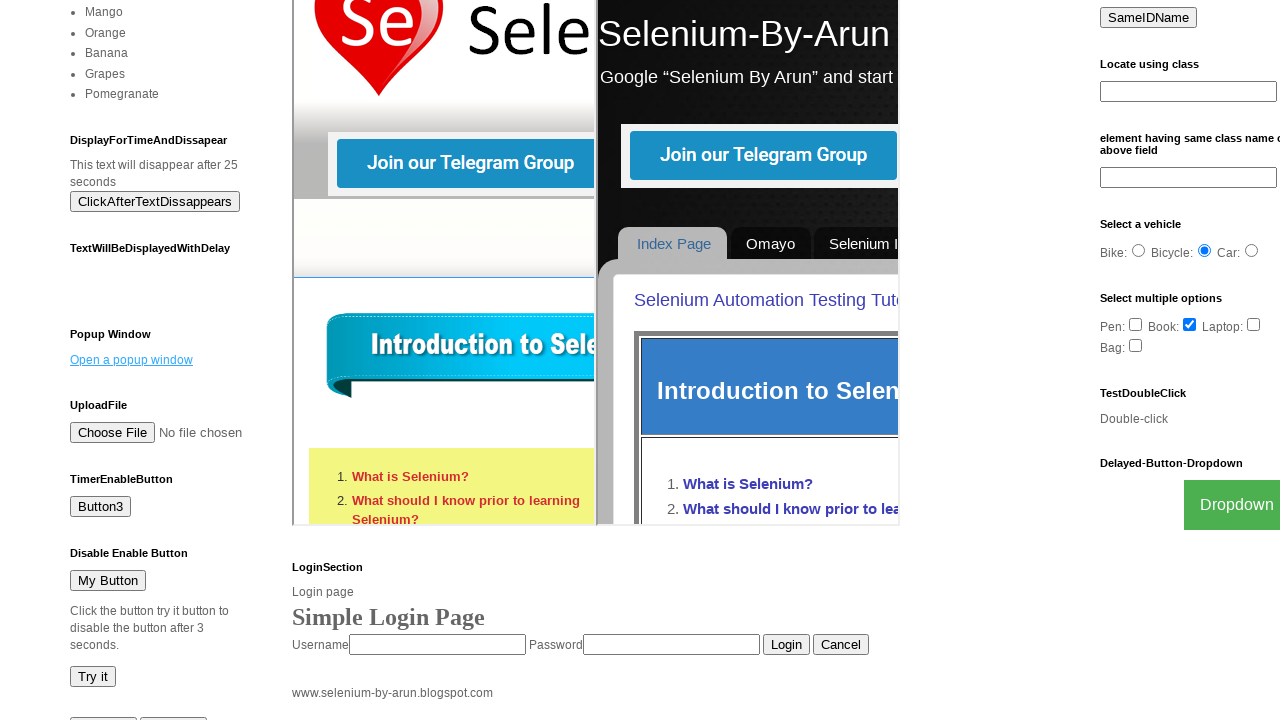

Popup window opened and reference captured
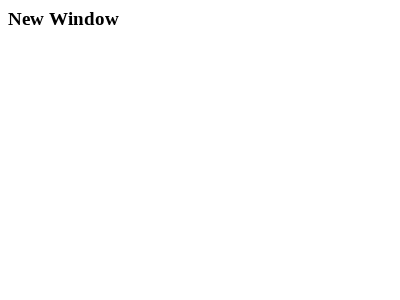

Closed the popup window
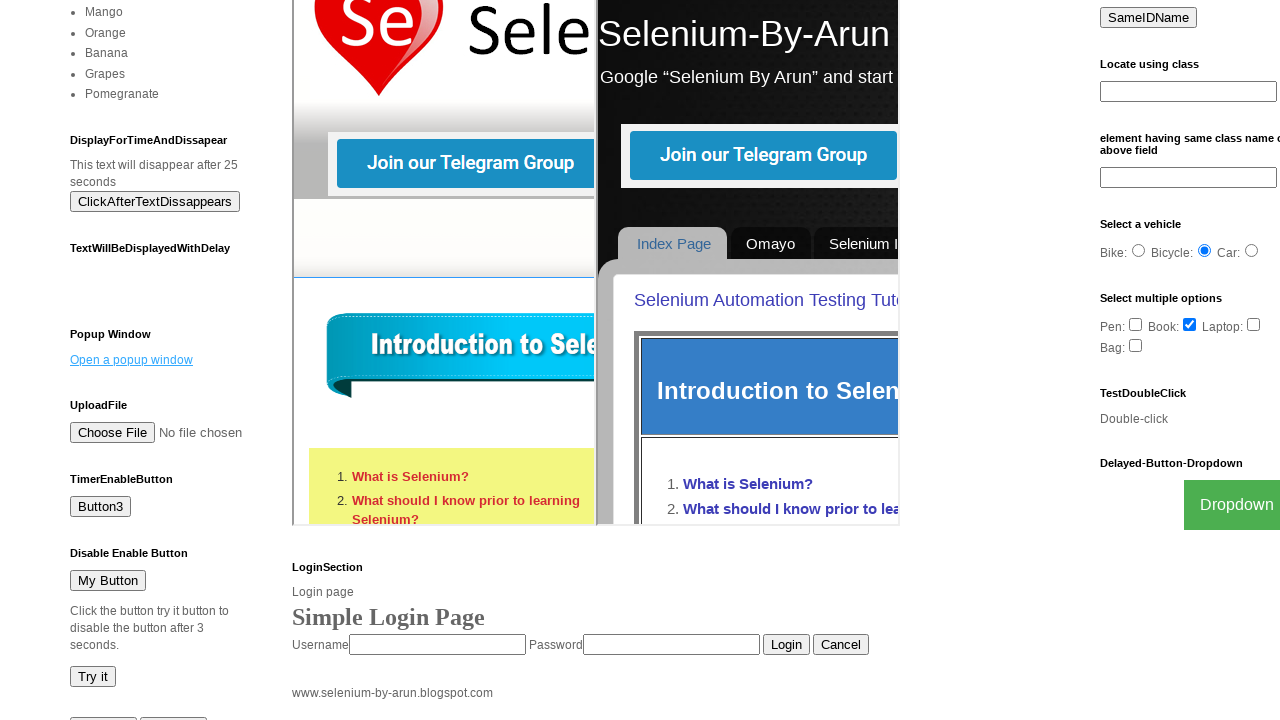

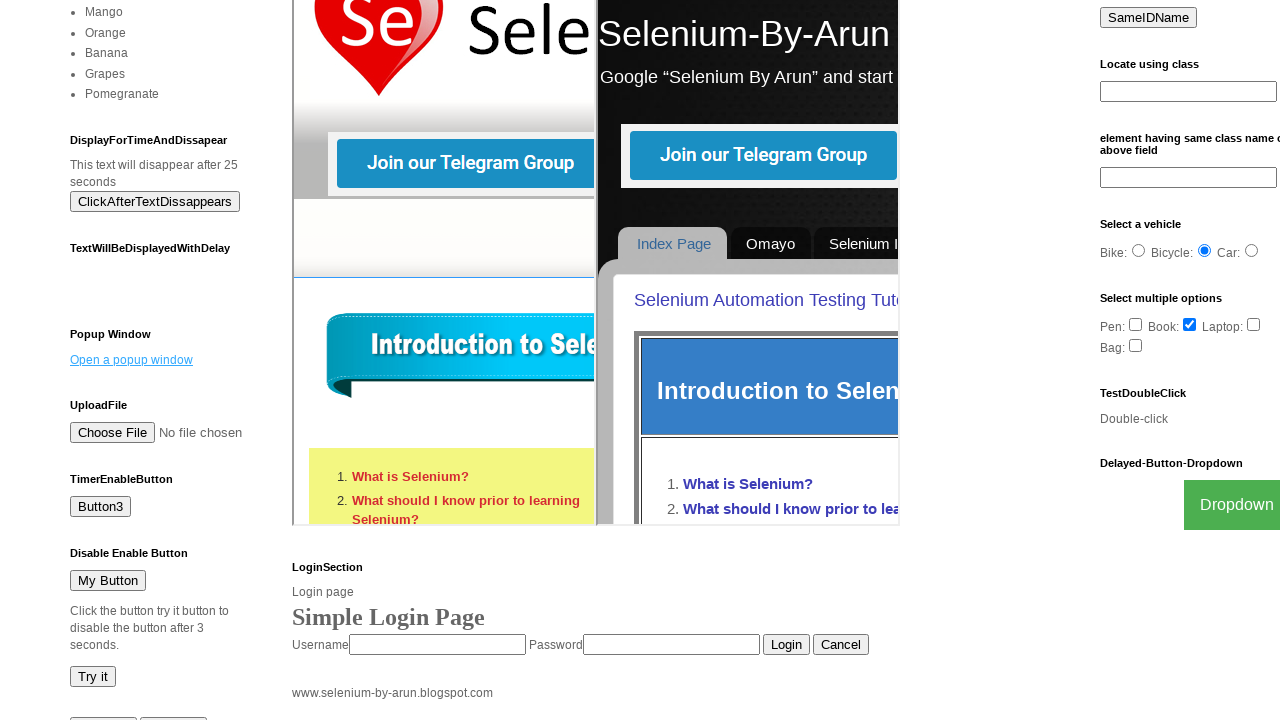